Tests filling a random date into the DatePicker input and verifying the calendar highlights the correct date

Starting URL: https://jqueryui.com/datepicker/

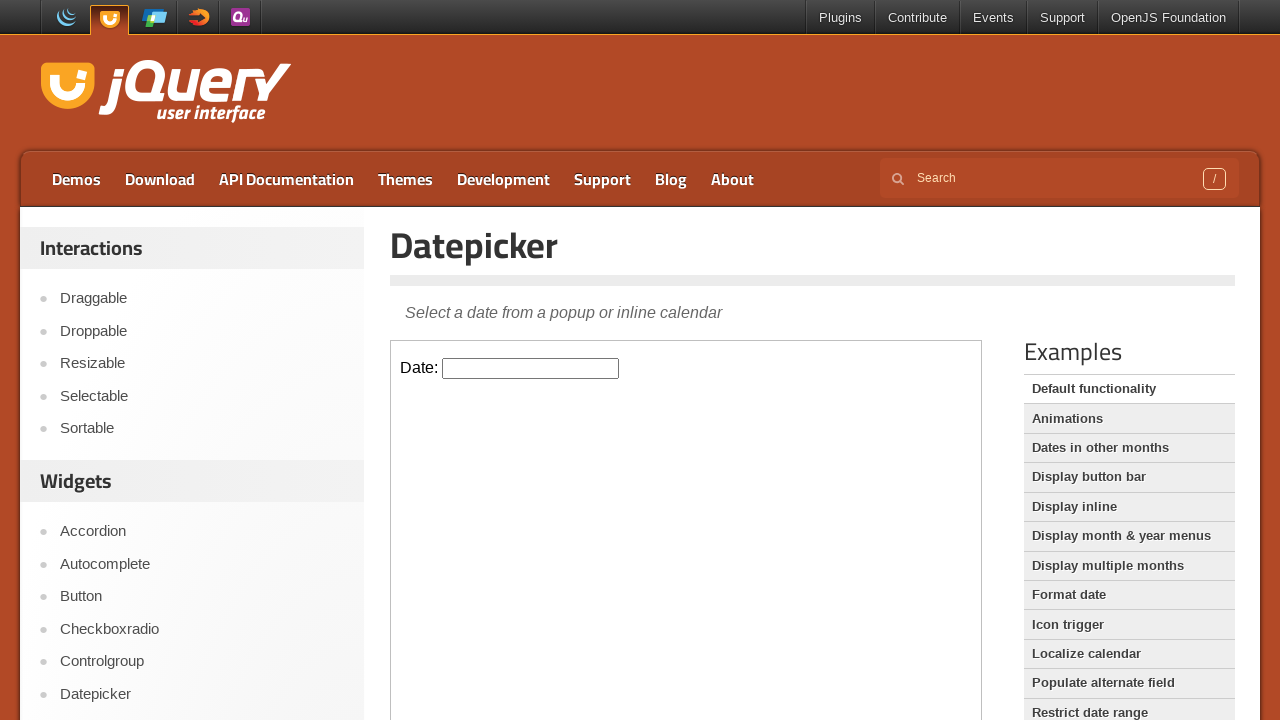

Waited 2 seconds for page to load
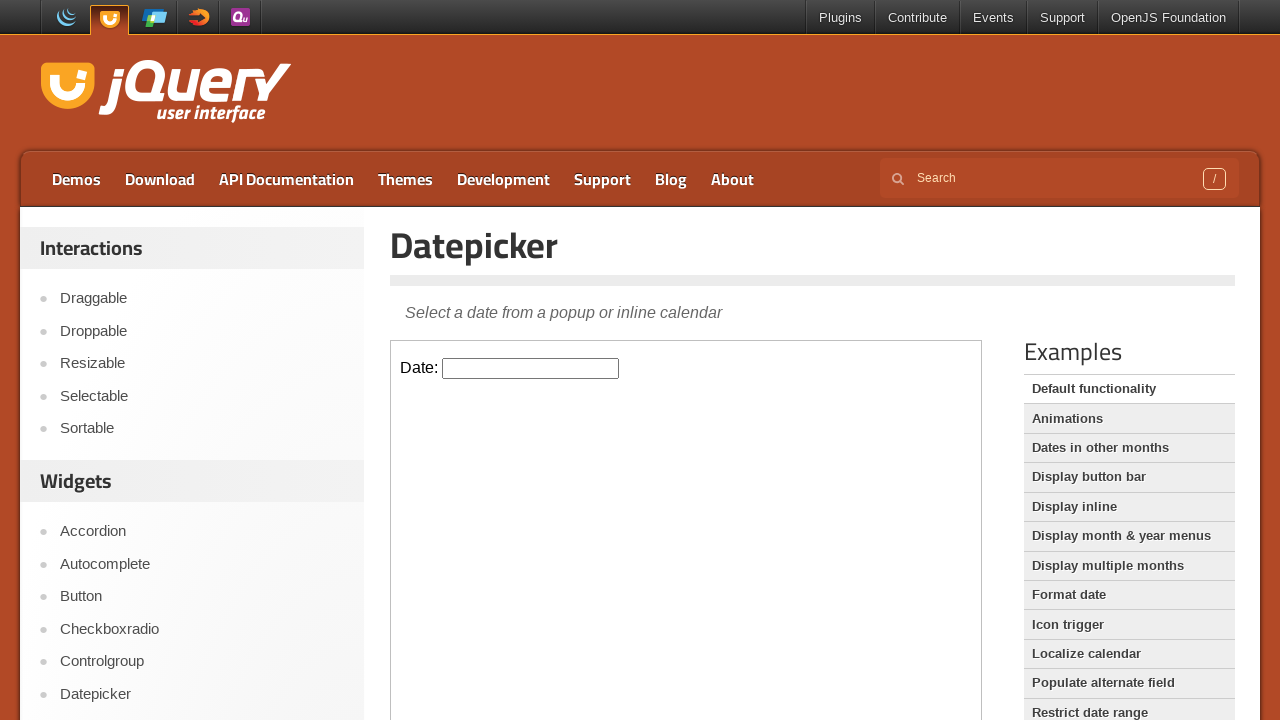

Located iframe containing datepicker
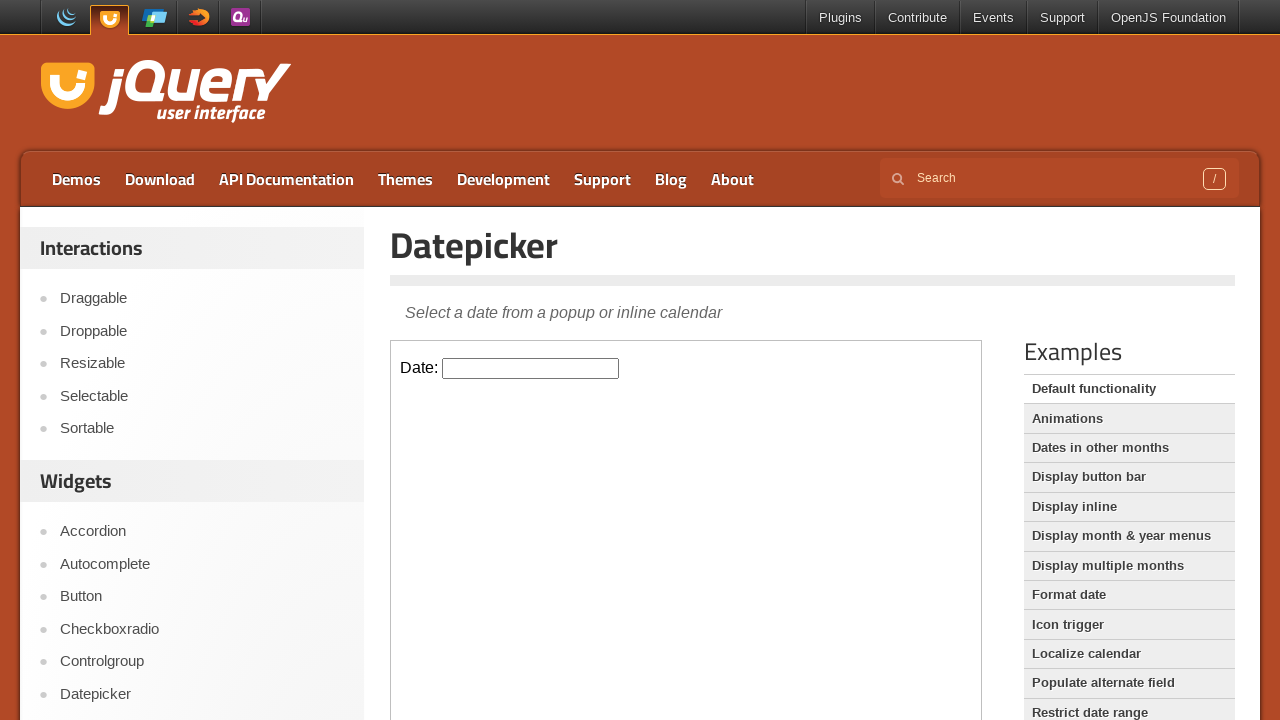

Clicked datepicker input to open calendar at (531, 368) on xpath=//iframe >> internal:control=enter-frame >> #datepicker
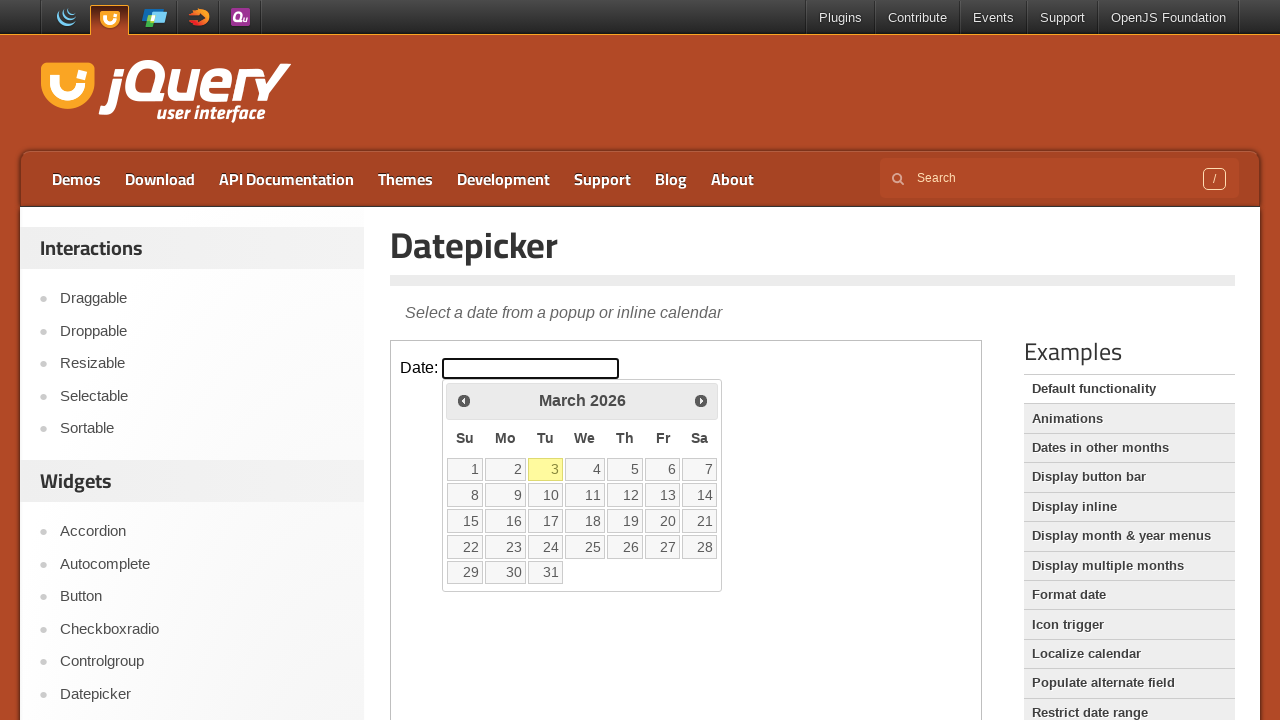

Typed random date 07/18/2024 into datepicker input on xpath=//iframe >> internal:control=enter-frame >> #datepicker
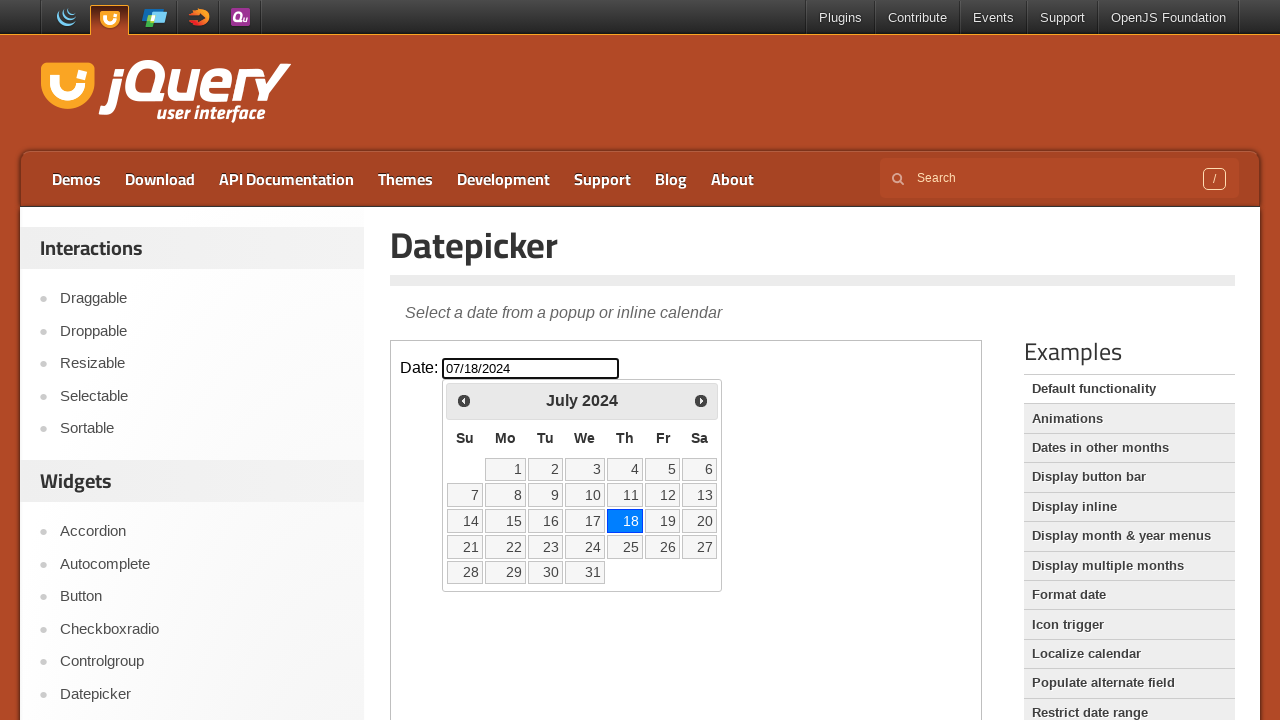

Calendar updated and highlighted the selected date
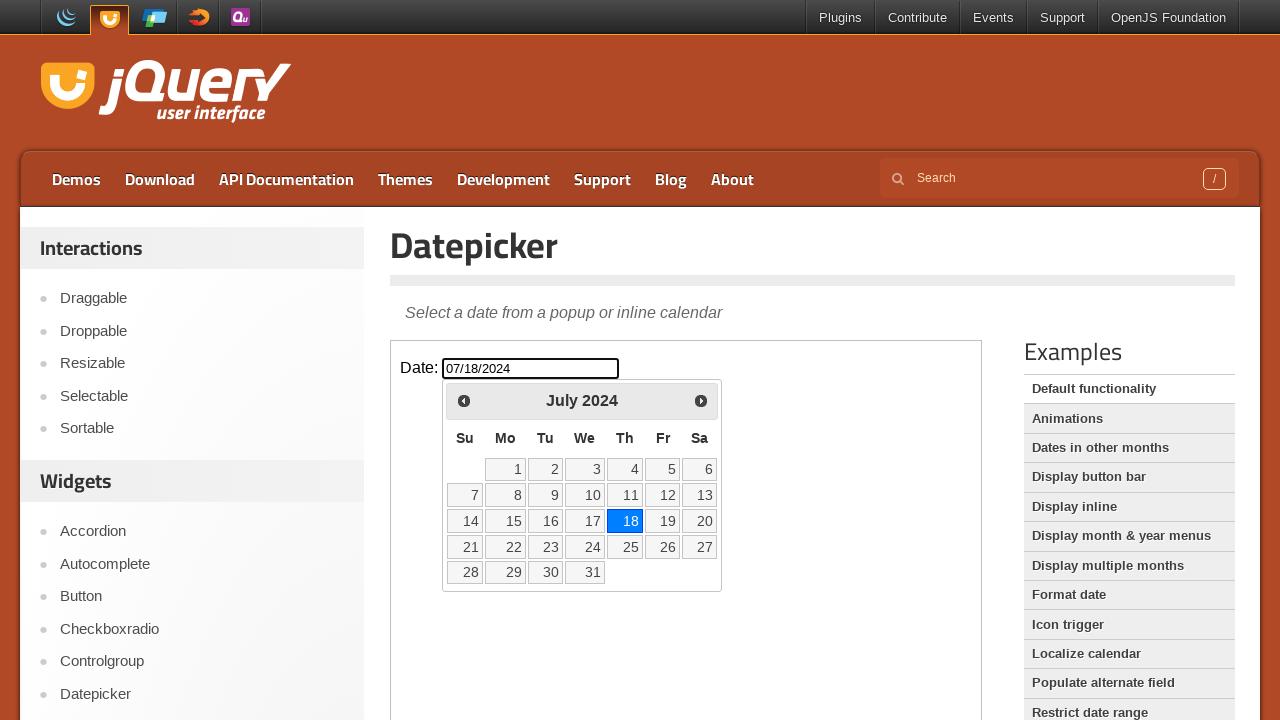

Retrieved highlighted date text: '18'
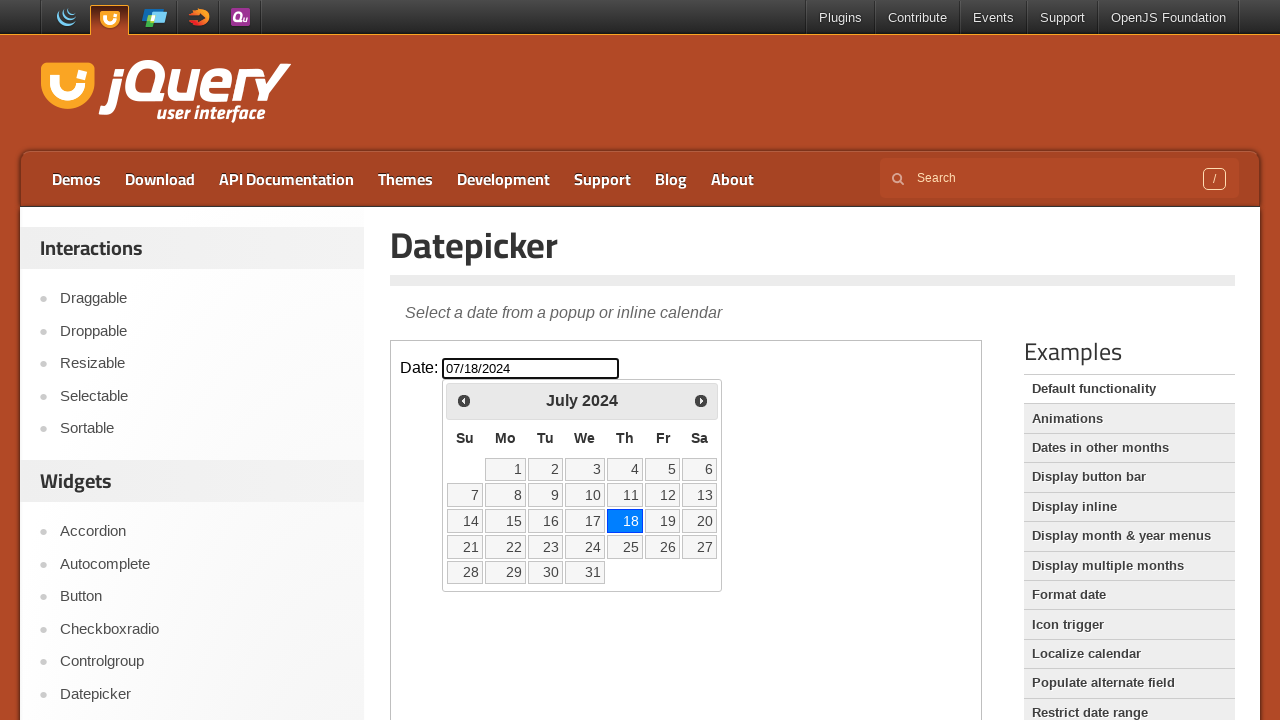

Verified that highlighted date '18' matches the entered day
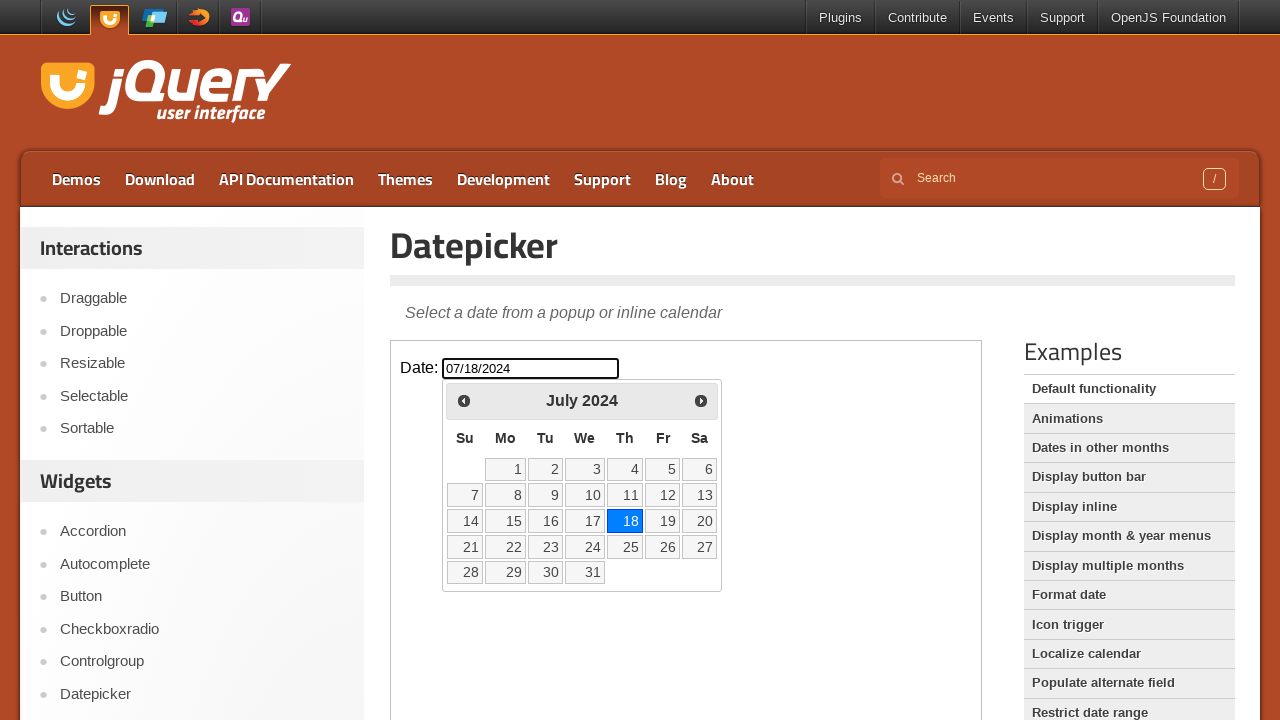

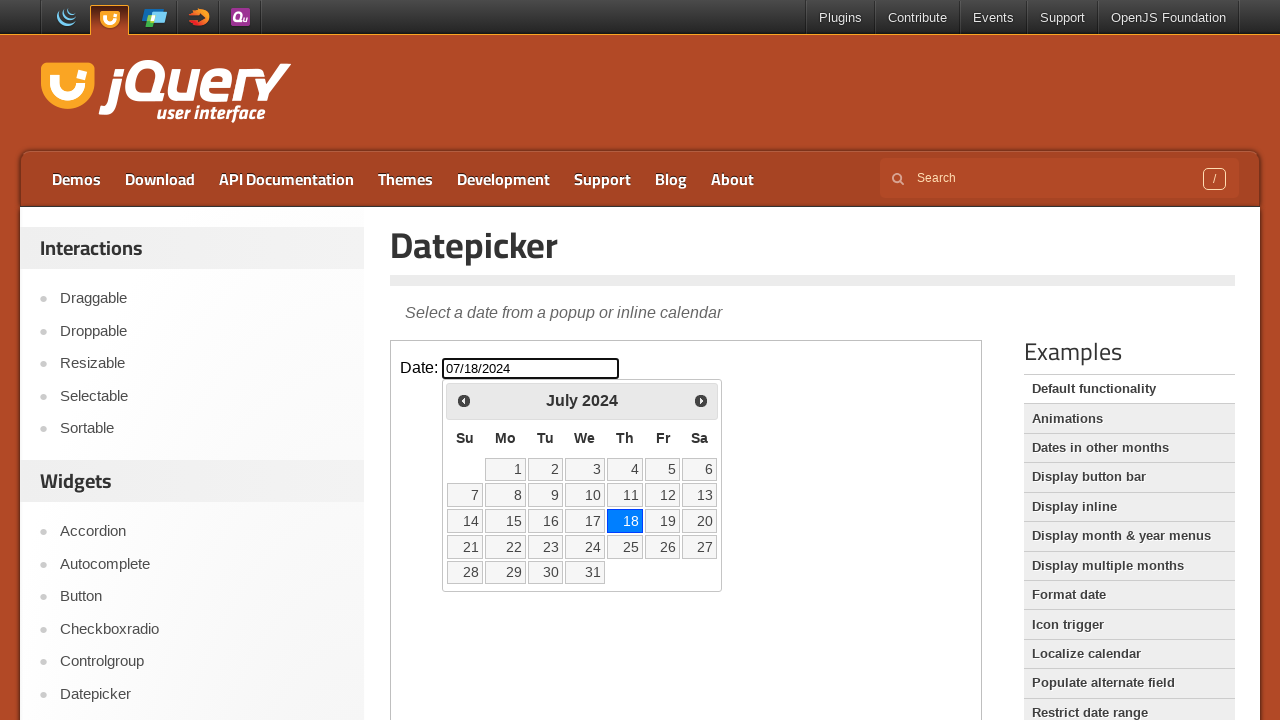